Tests navigation by hovering over a menu element to reveal the Interactions tab and then clicking on it

Starting URL: https://demoqa.com/buttons

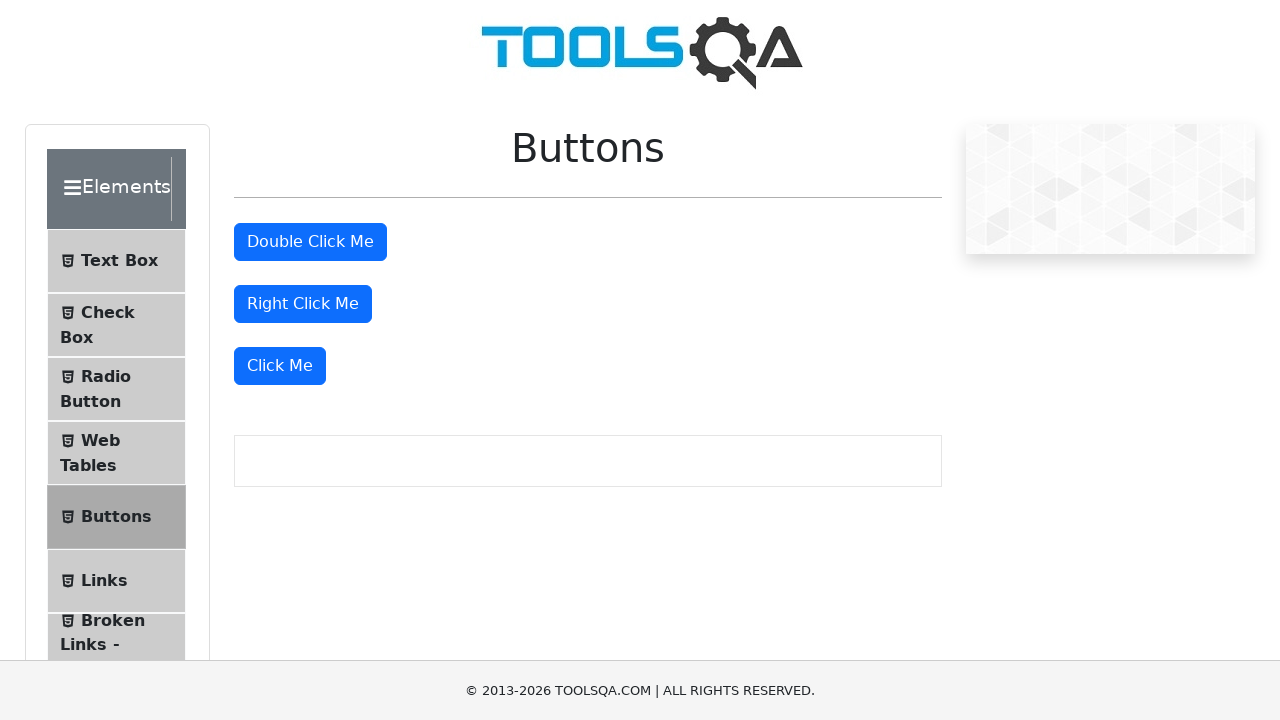

Navigated to https://demoqa.com/buttons
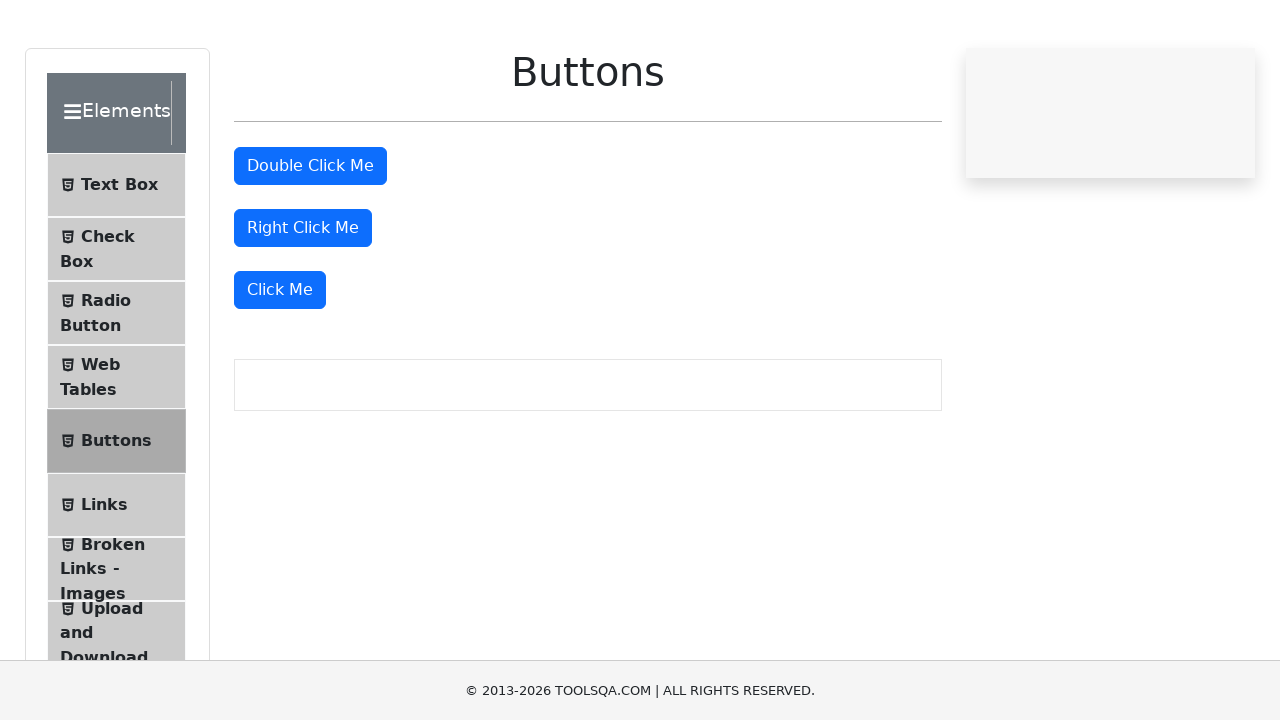

Hovered over 'Book Store Application' menu element to reveal Interactions tab at (117, 563) on xpath=//*[contains(text(),'Book Store Application')]
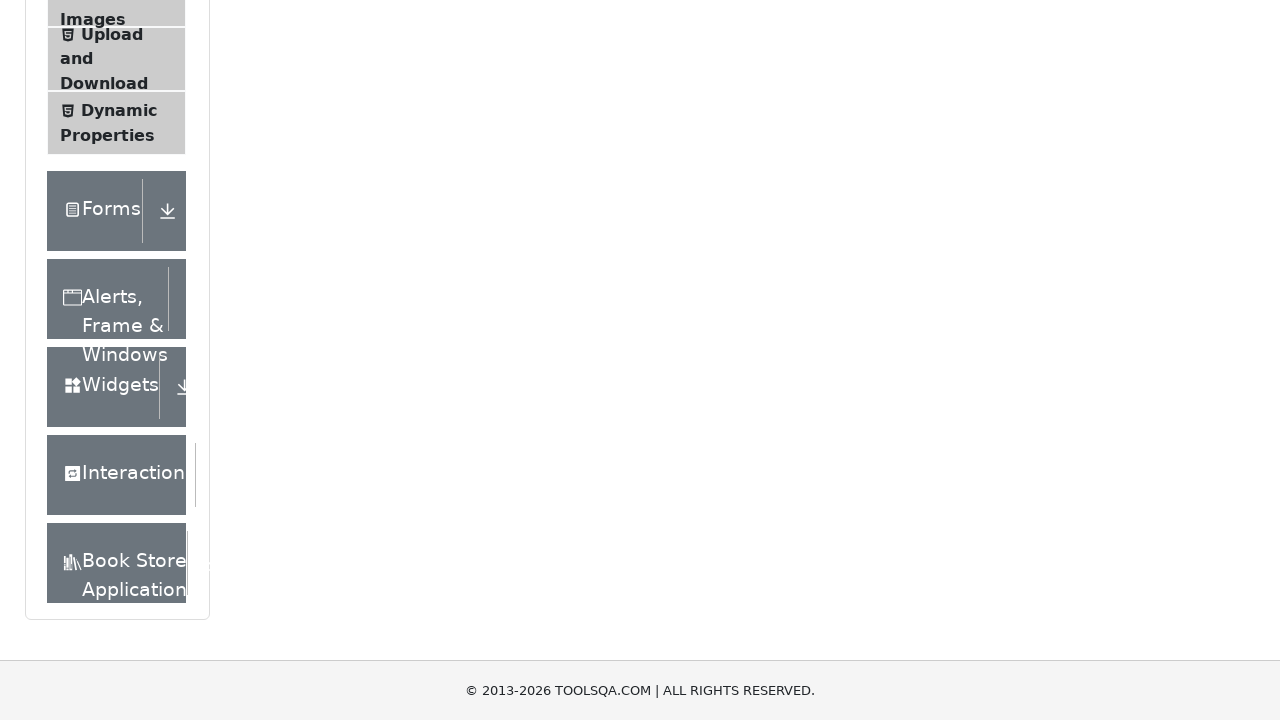

Clicked on the Interactions tab at (121, 475) on xpath=//*[contains(text(),'Interactions')]
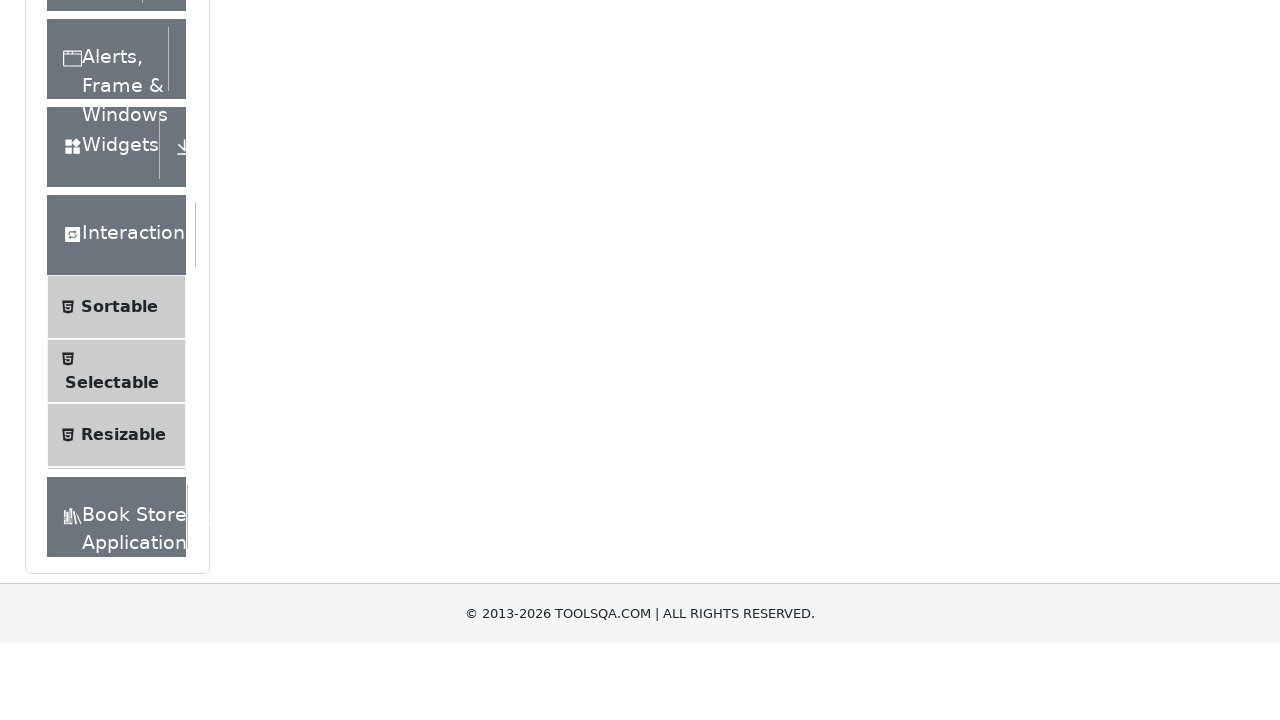

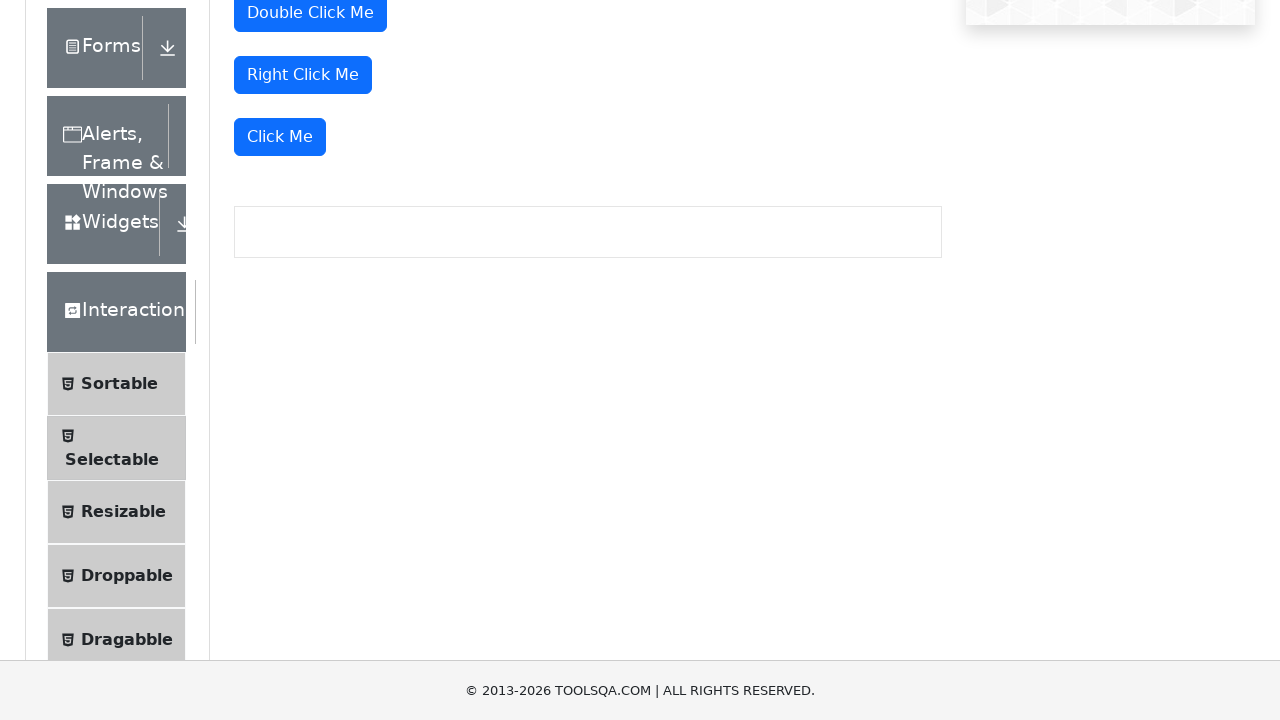